Tests navigation on demoqa.com by clicking on the Elements card section and verifying the URL changes to include "elements"

Starting URL: https://demoqa.com/

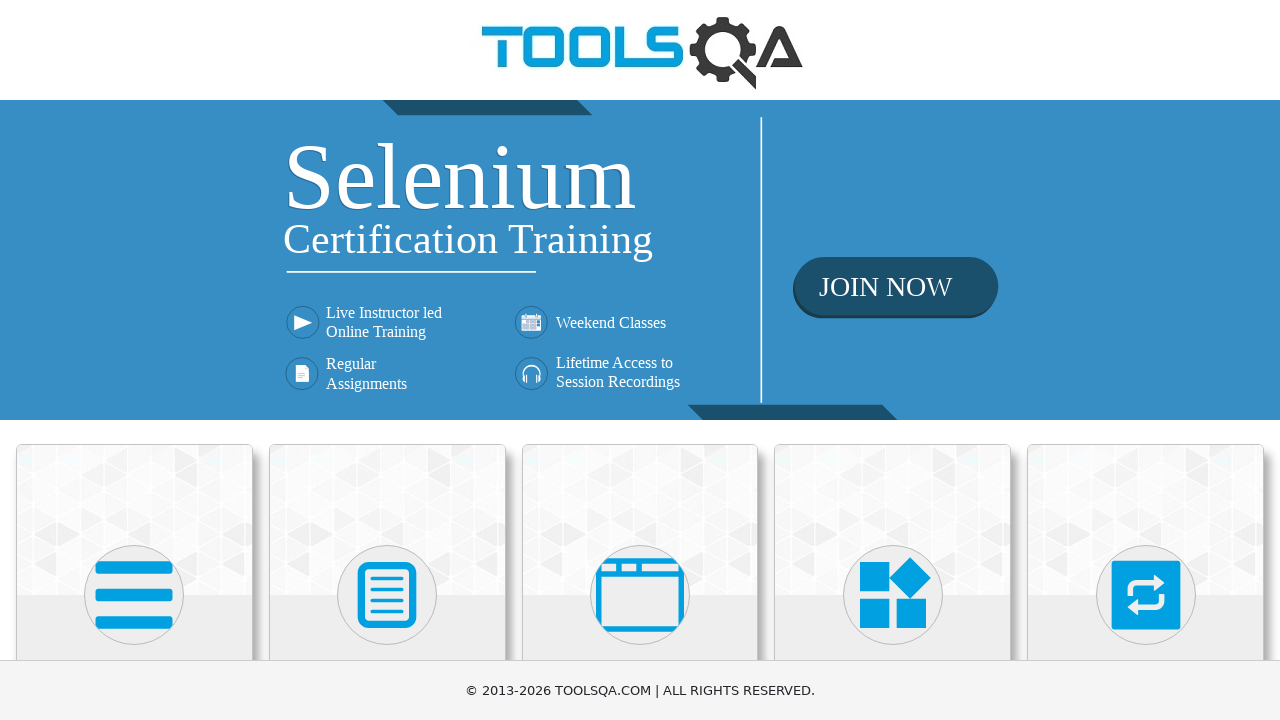

Waited for page to load (networkidle state)
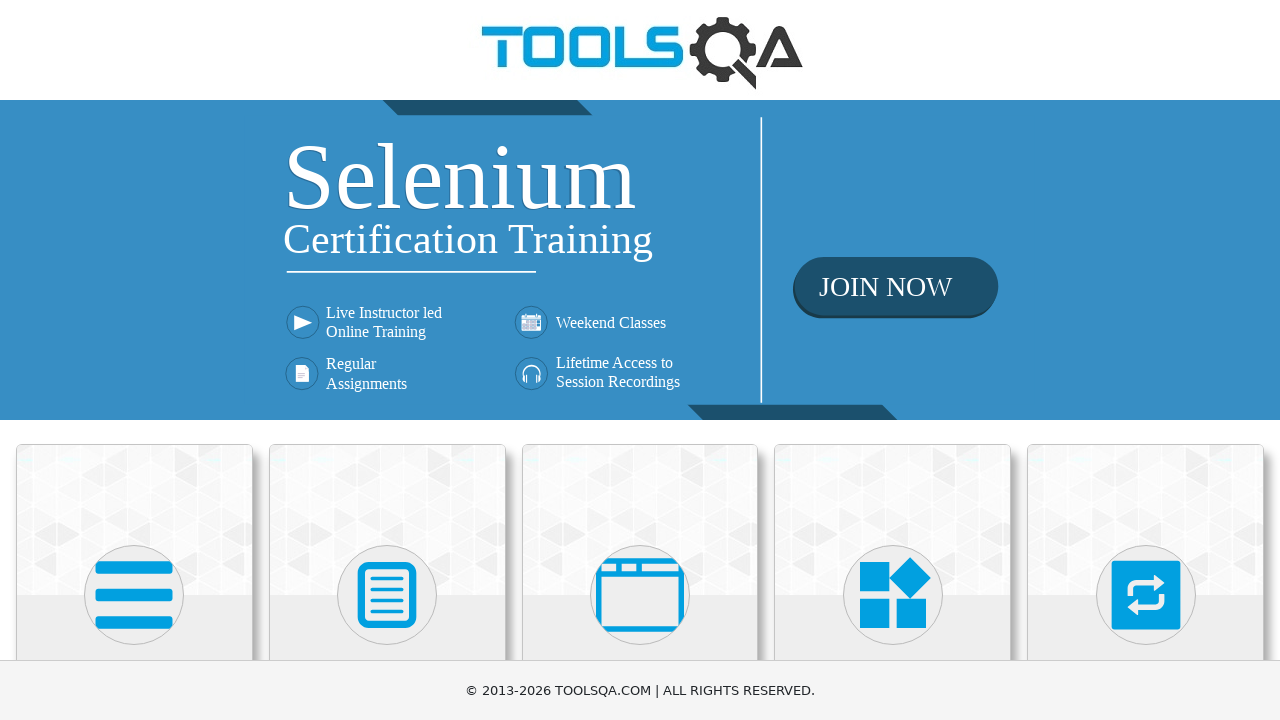

Clicked on the Elements card at (134, 360) on div.card:first-child div.card-body
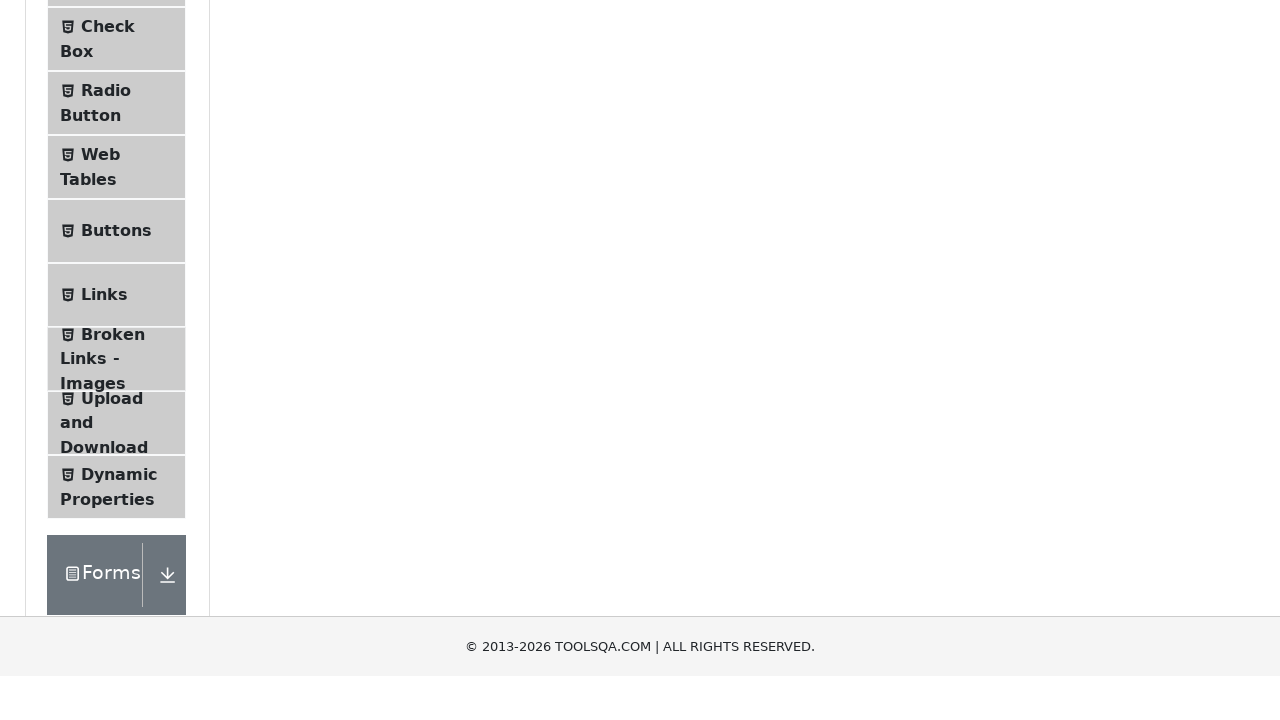

Verified URL changed to include 'elements'
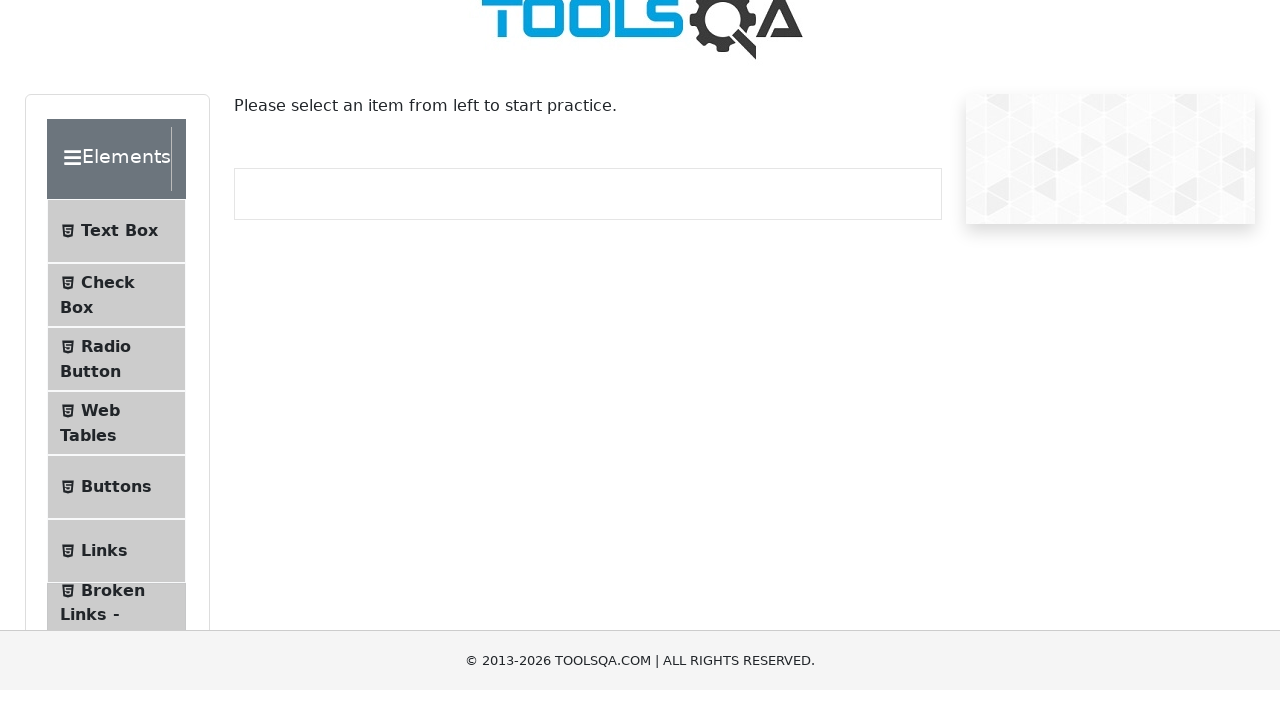

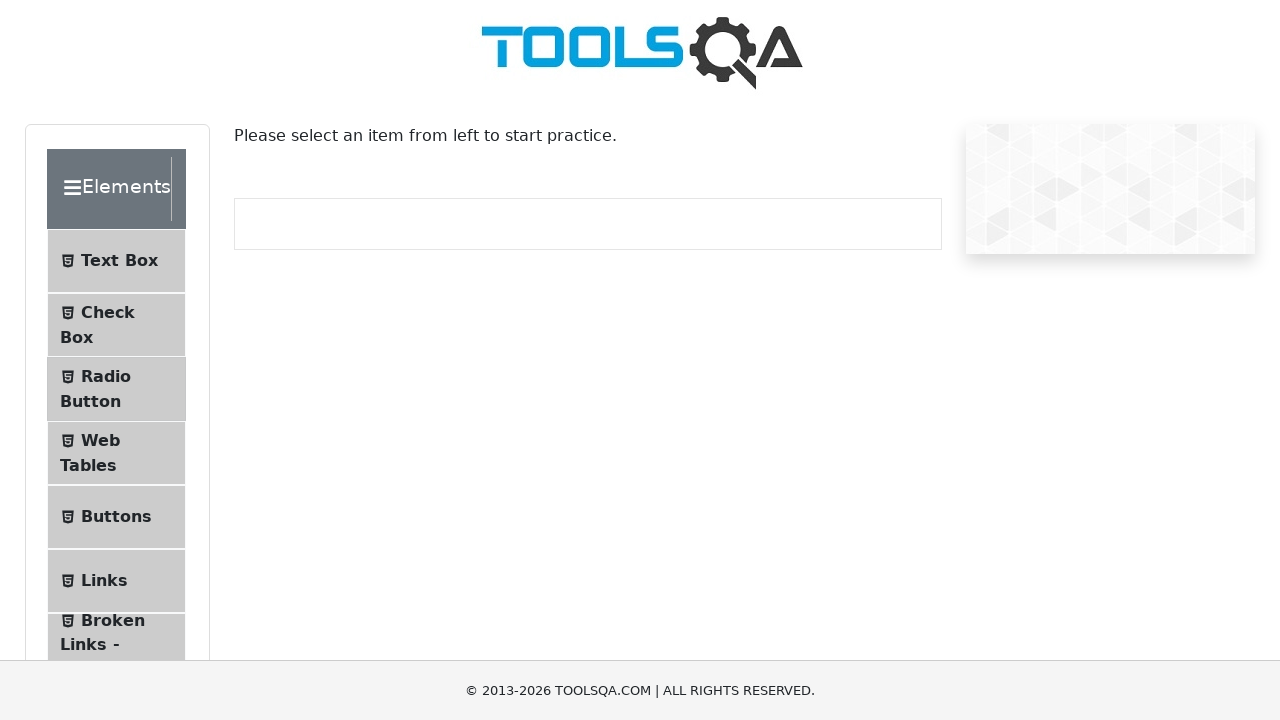